Tests DuckDuckGo search functionality by searching for an IATA airport code and verifying the results contain the expected city name

Starting URL: https://duckduckgo.com

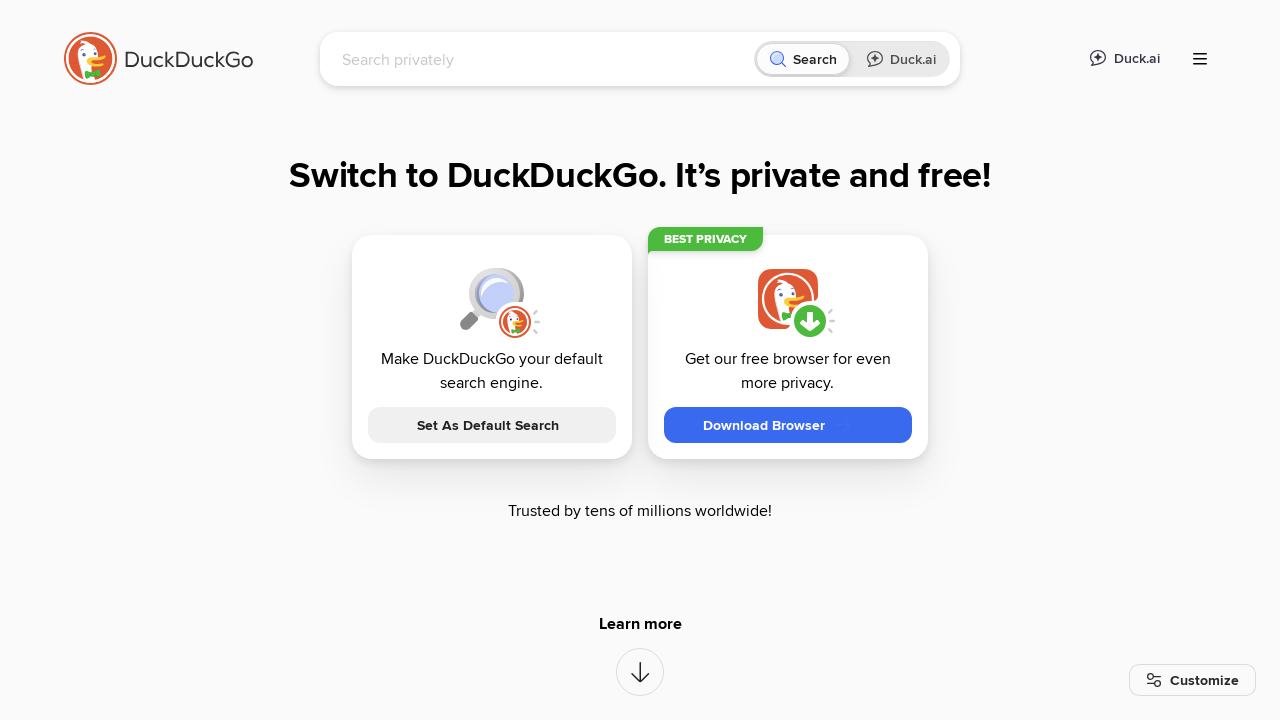

Filled search box with IATA airport code 'iata:JFK' on input[name='q']
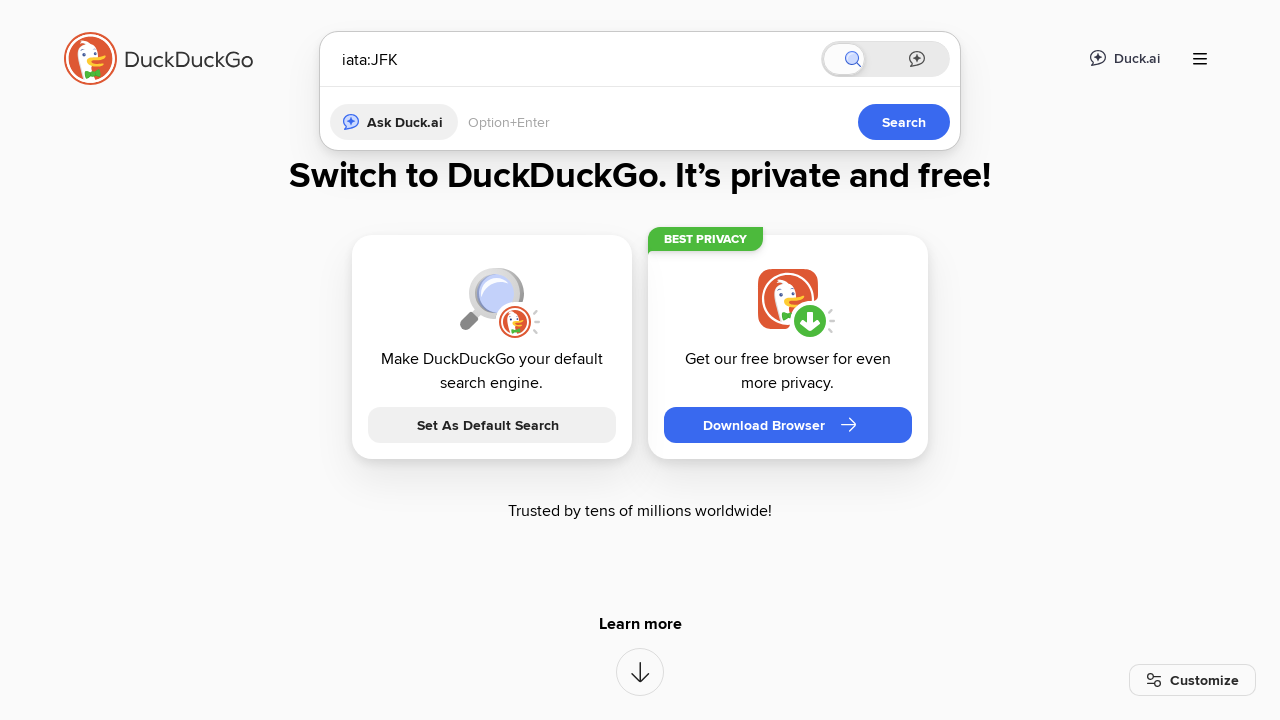

Clicked the search button to search for JFK airport at (904, 378) on button[type='submit']
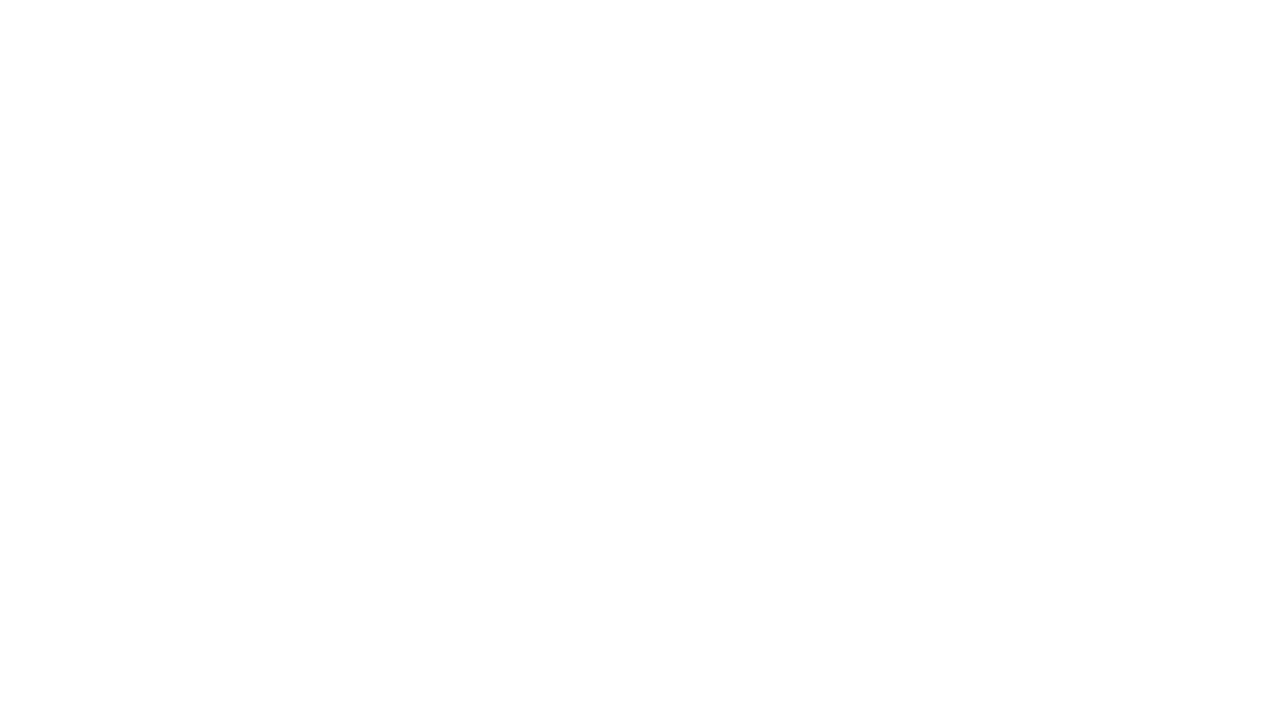

Waited for body element to be present
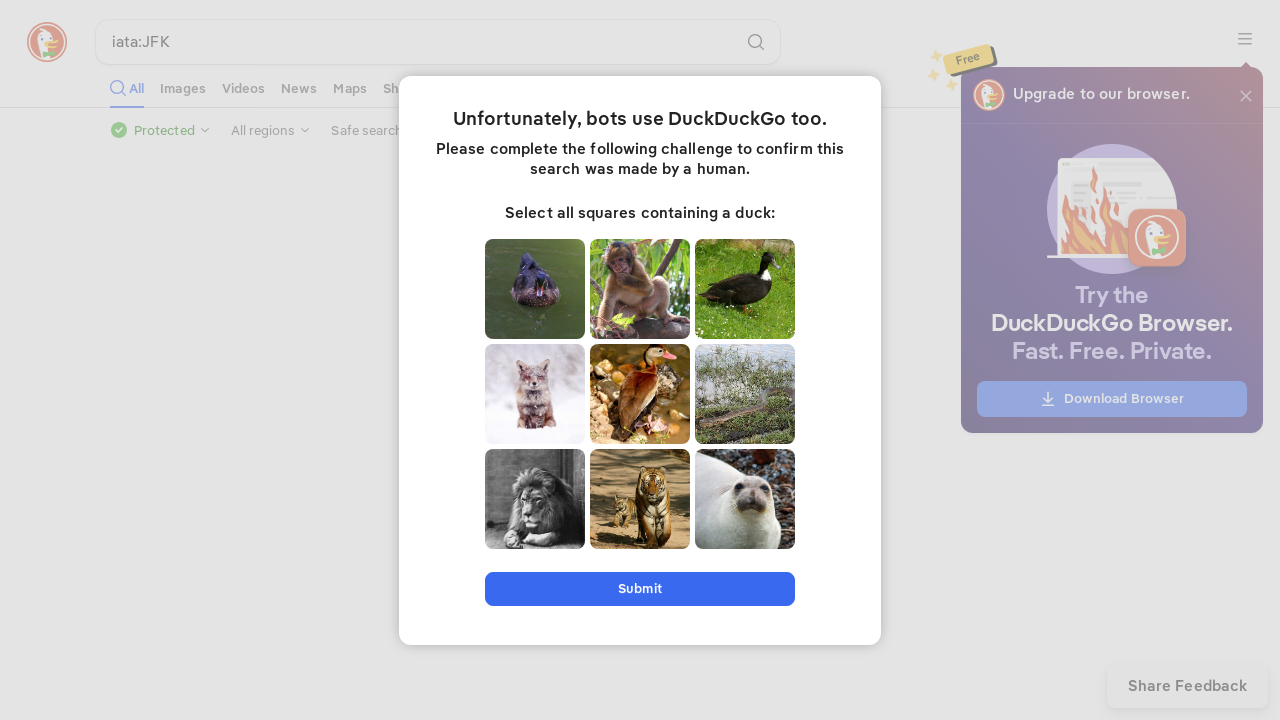

Waited for page to reach domcontentloaded state
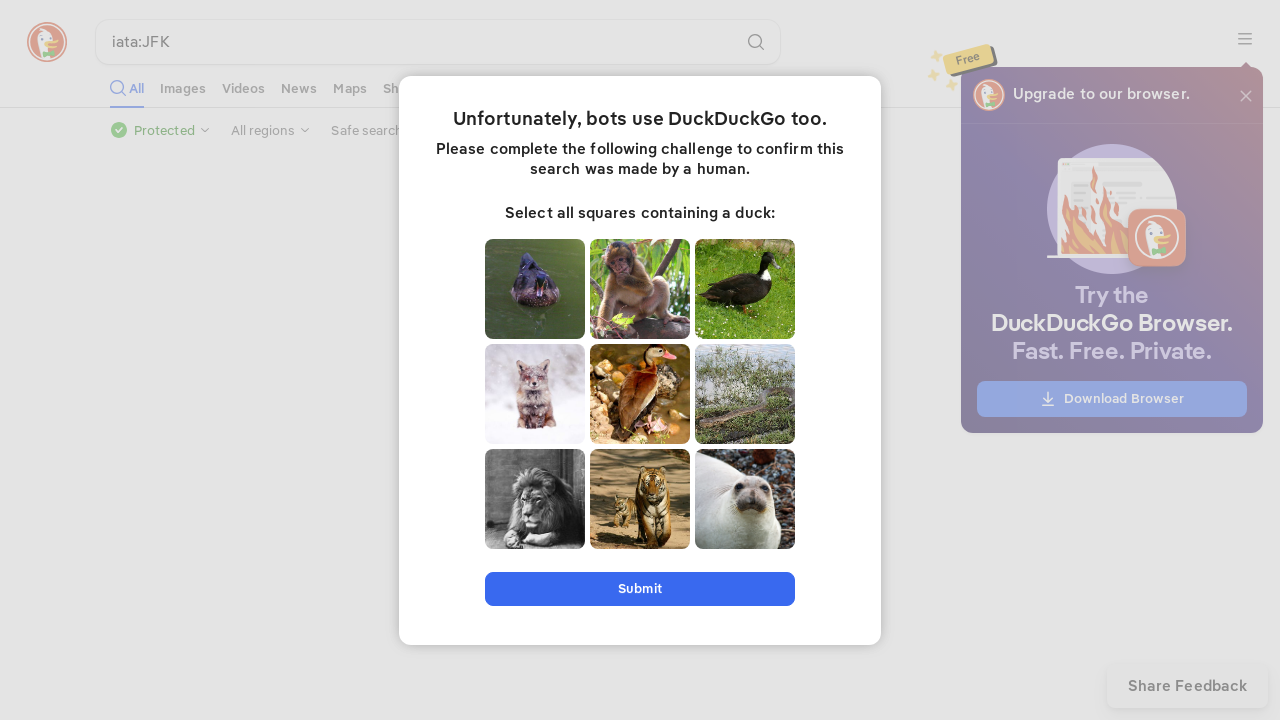

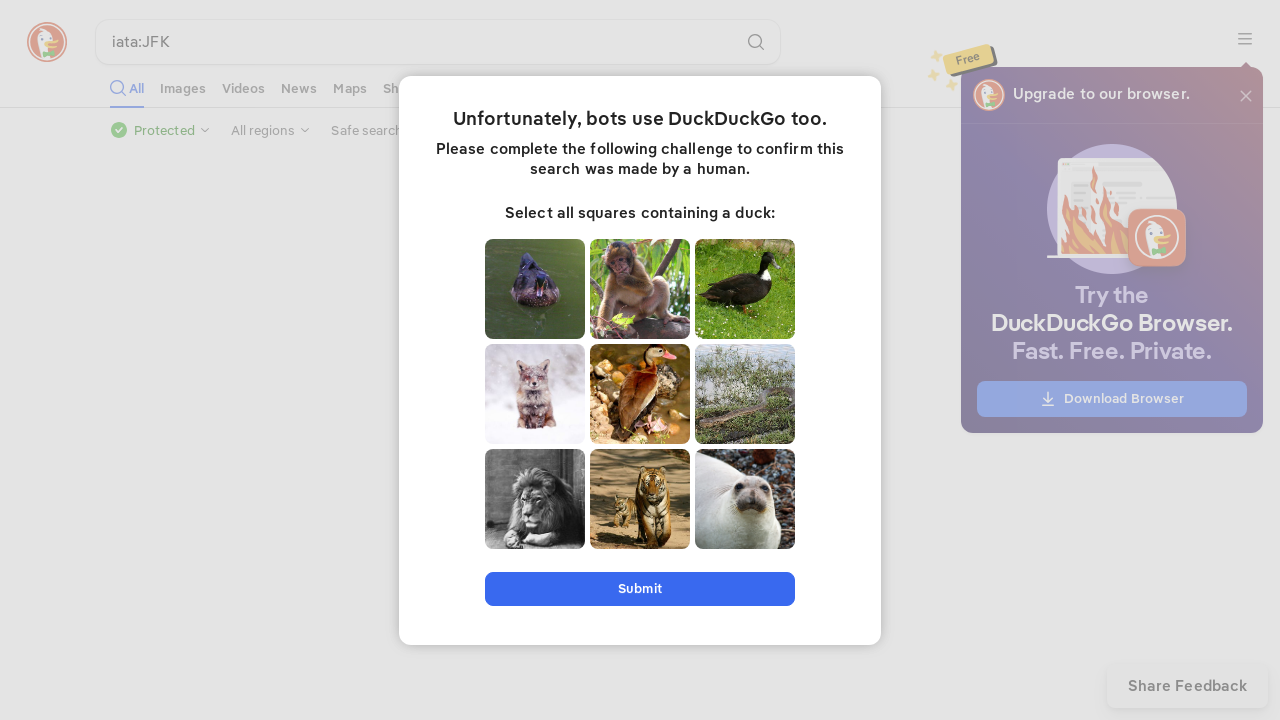